Tests AJAX functionality by clicking a button that triggers an asynchronous request and waiting for a success message to appear

Starting URL: http://uitestingplayground.com/ajax

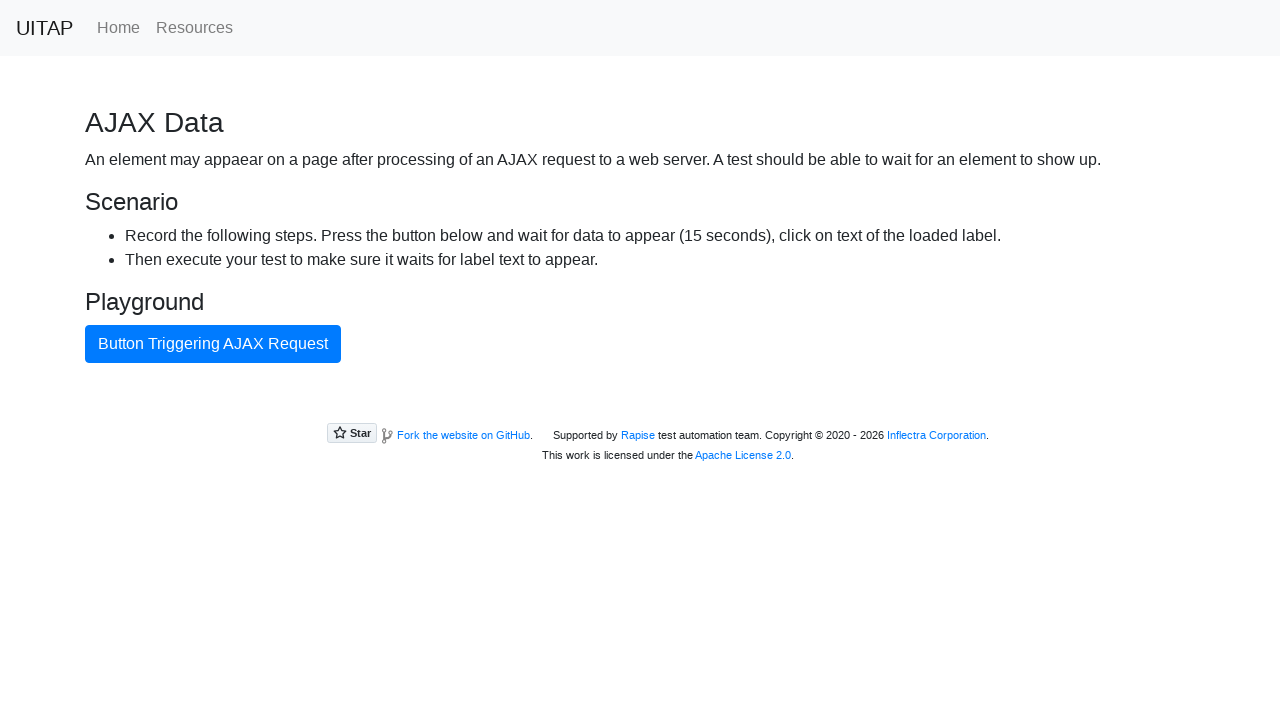

Clicked primary button to trigger AJAX request at (213, 344) on .btn.btn-primary
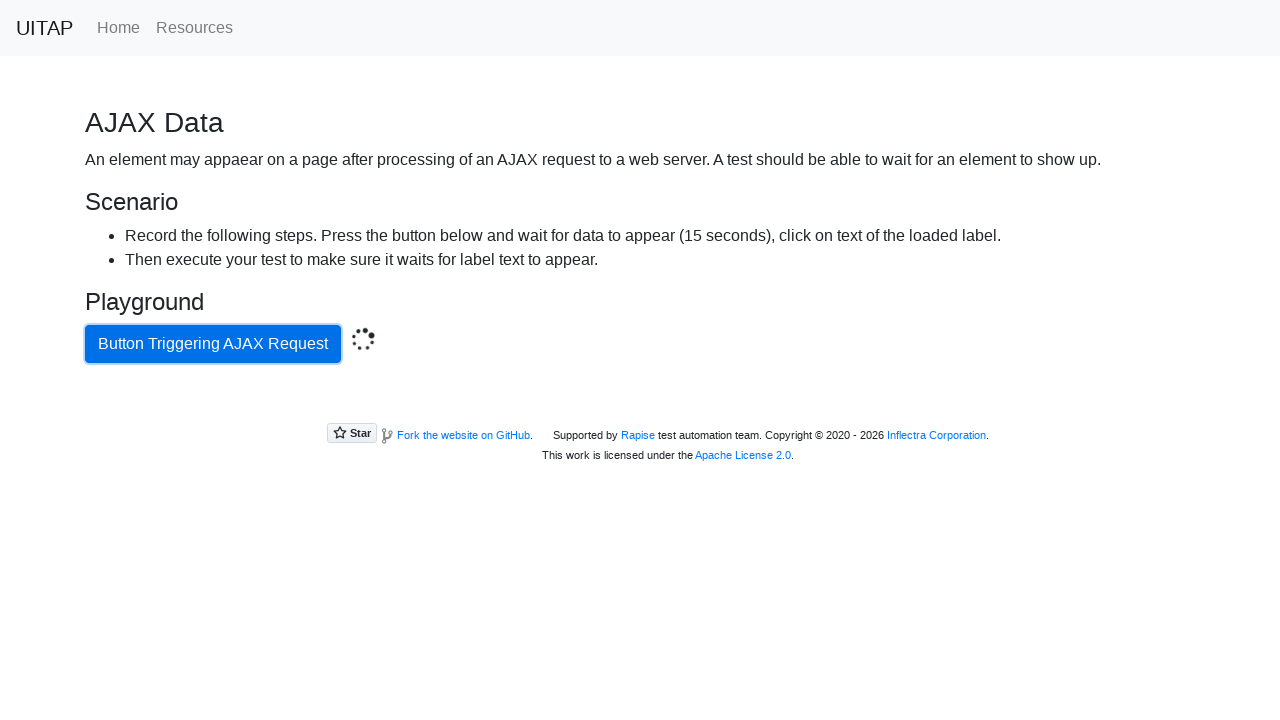

Success message appeared after AJAX response
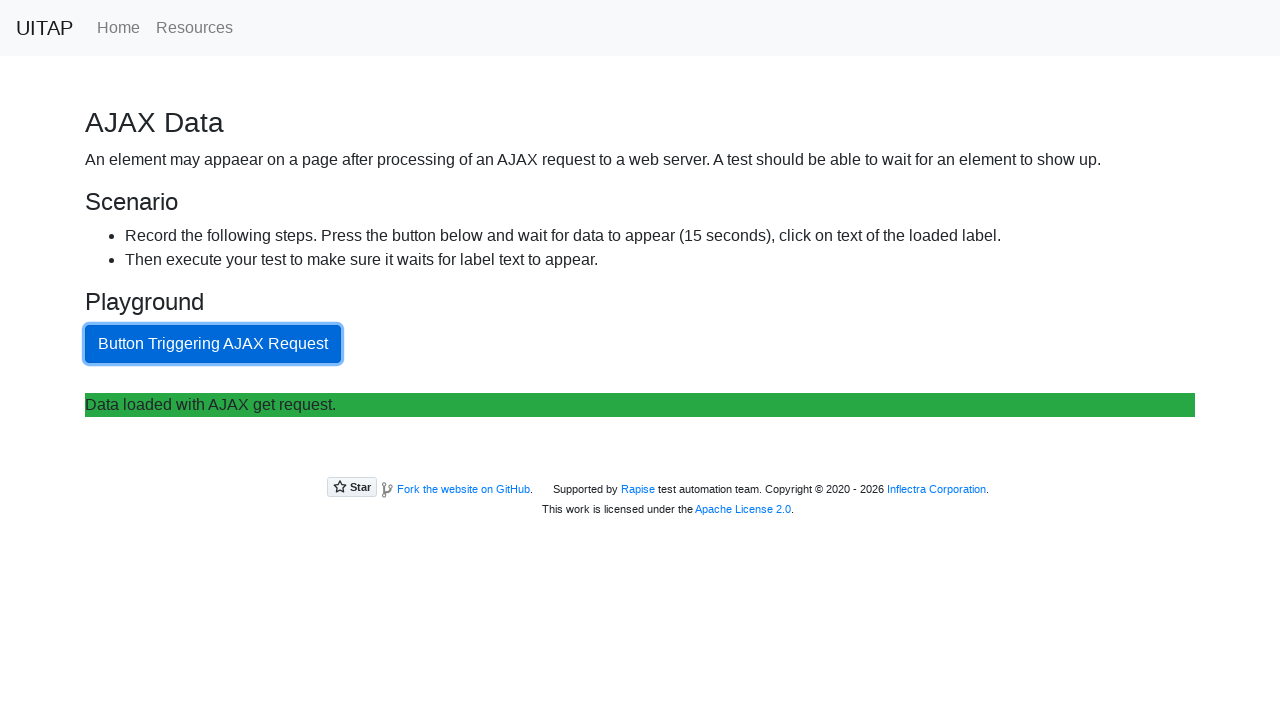

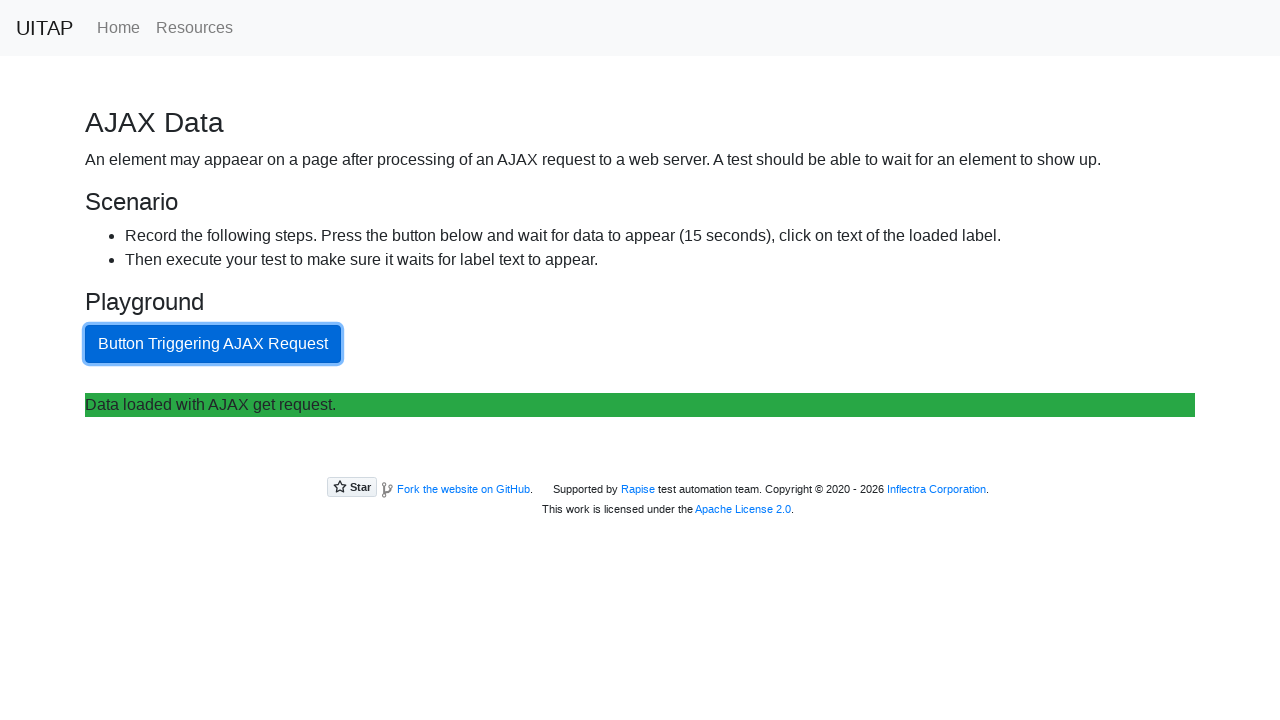